Tests drag and drop functionality on jQueryUI demo page by dragging an element and dropping it onto a target element within an iframe

Starting URL: https://jqueryui.com/droppable/

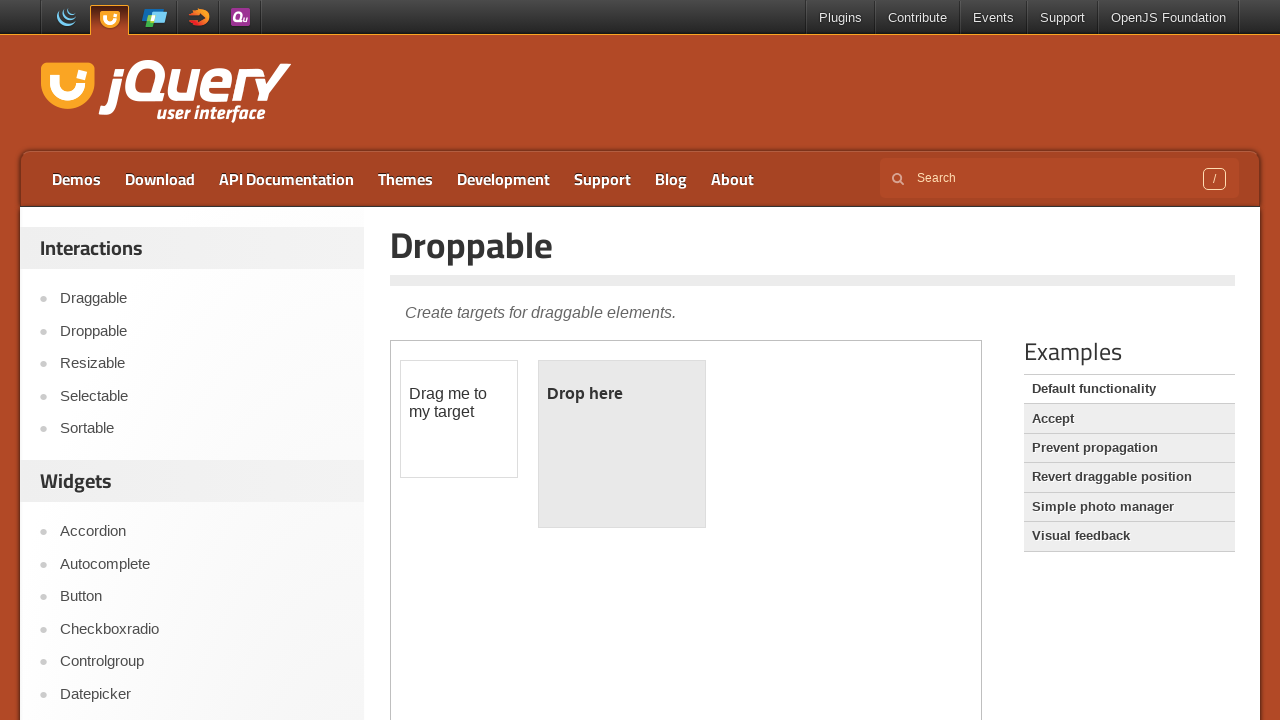

Located iframe containing drag and drop demo
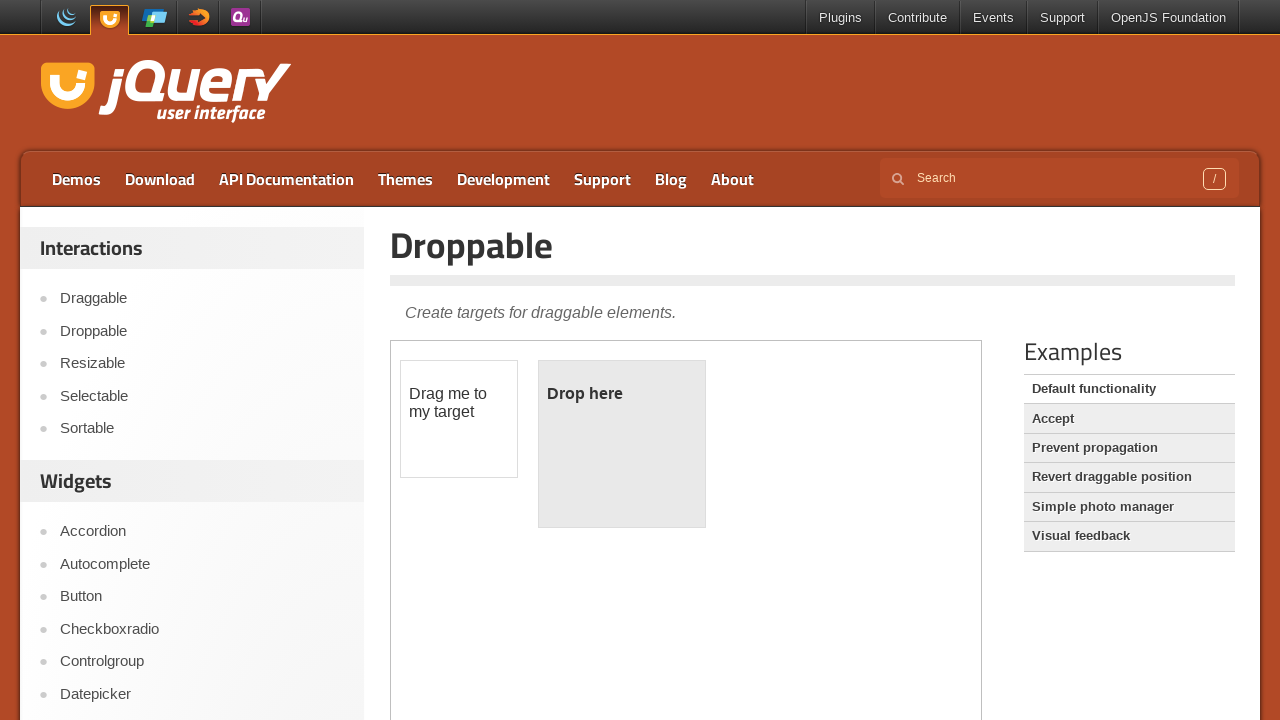

Located draggable element within iframe
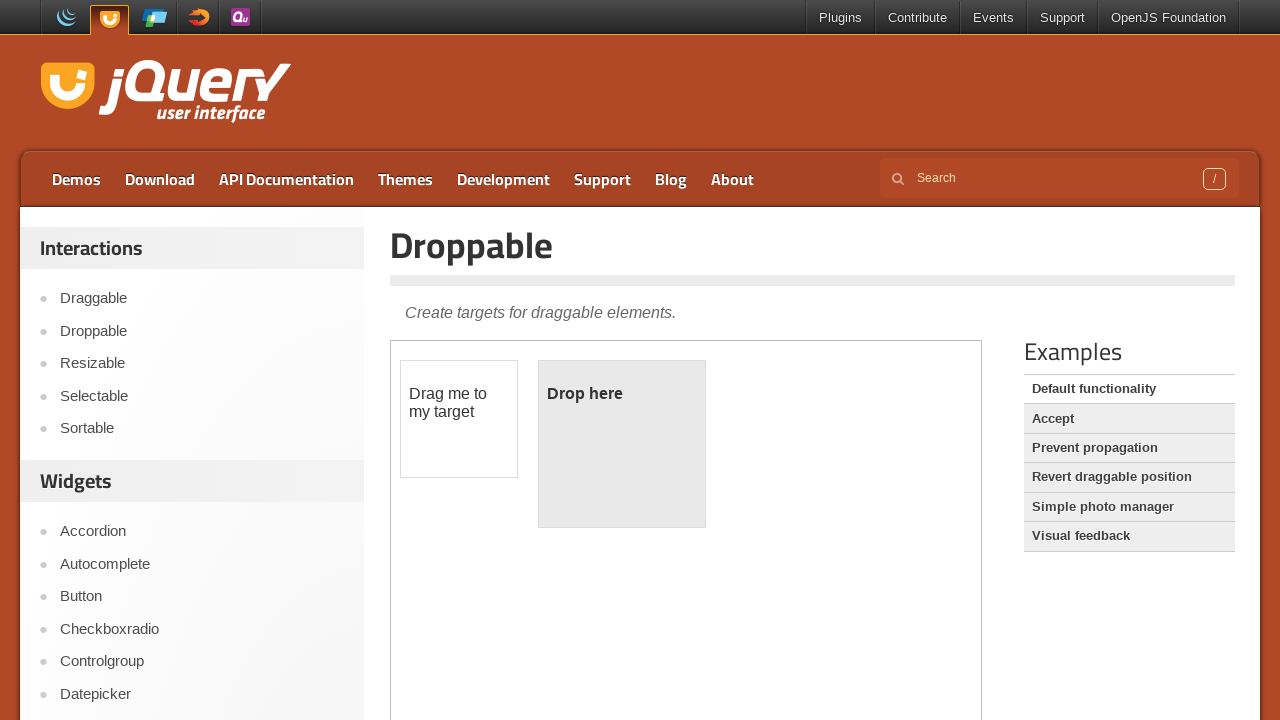

Located droppable target element within iframe
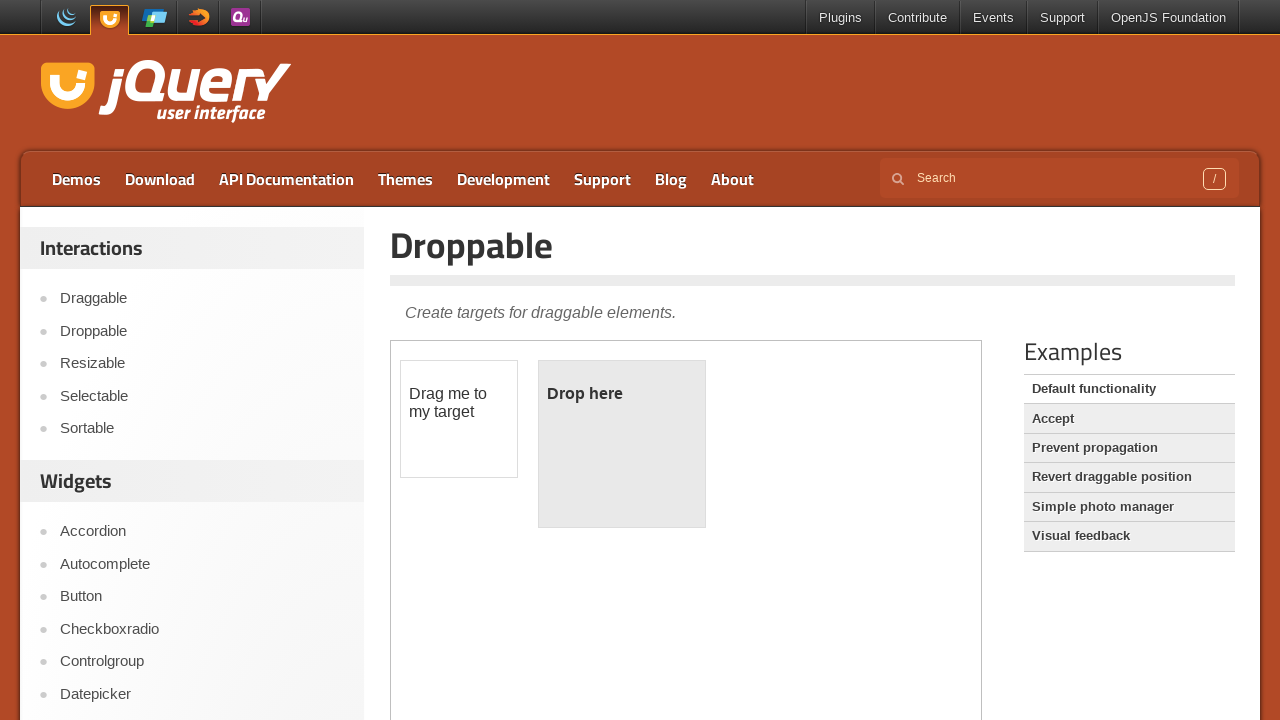

Dragged and dropped the element onto the target at (622, 444)
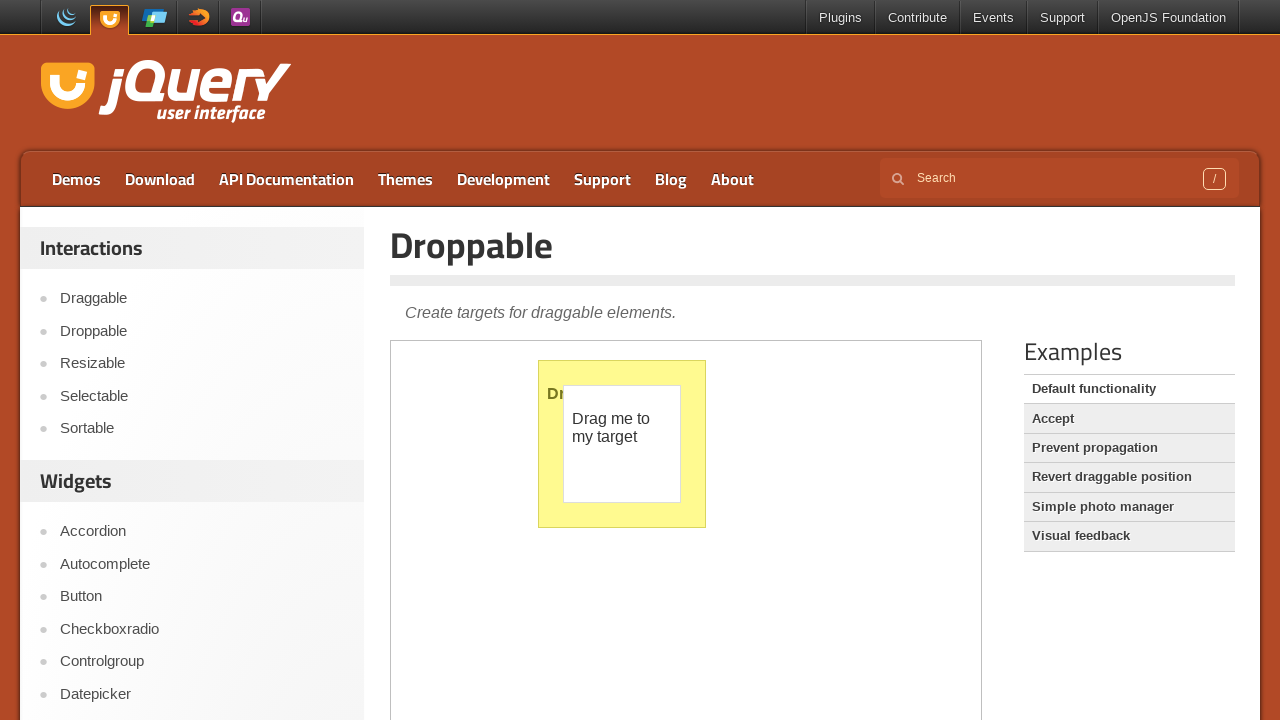

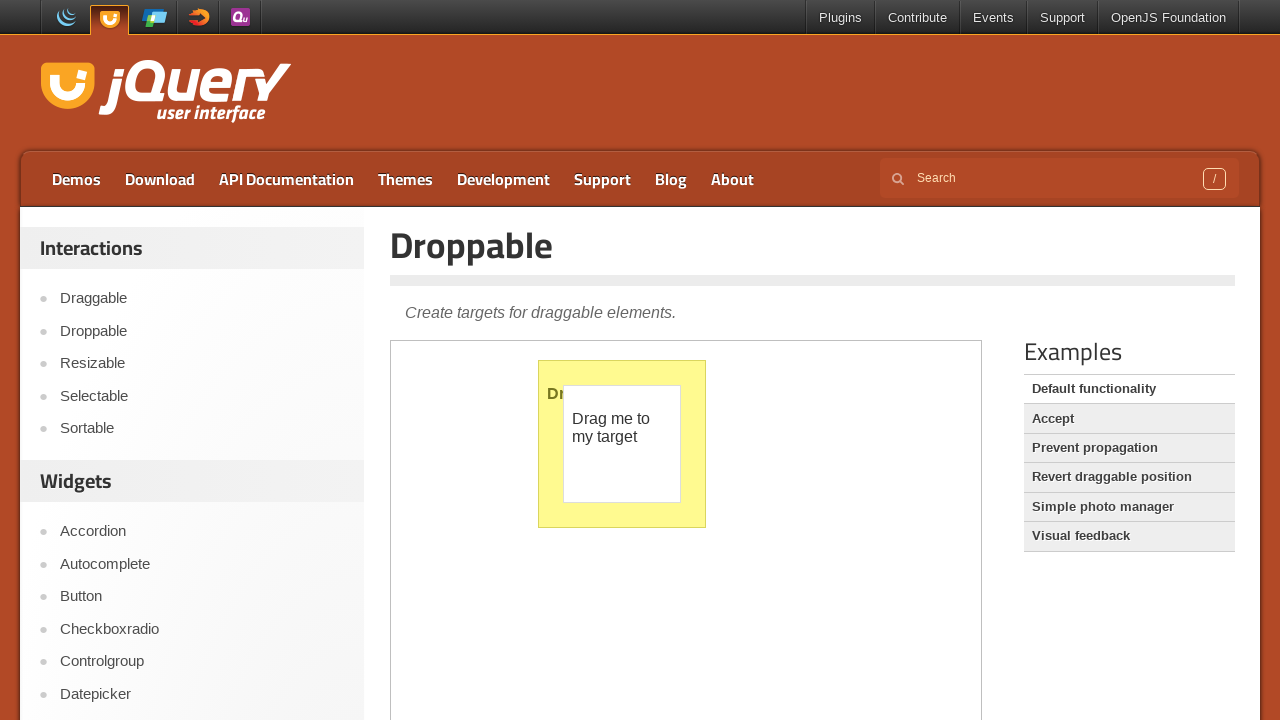